Tests A/B test opt-out by visiting the page, verifying A/B test is active, adding an opt-out cookie, refreshing the page, and confirming the opt-out is successful.

Starting URL: http://the-internet.herokuapp.com/abtest

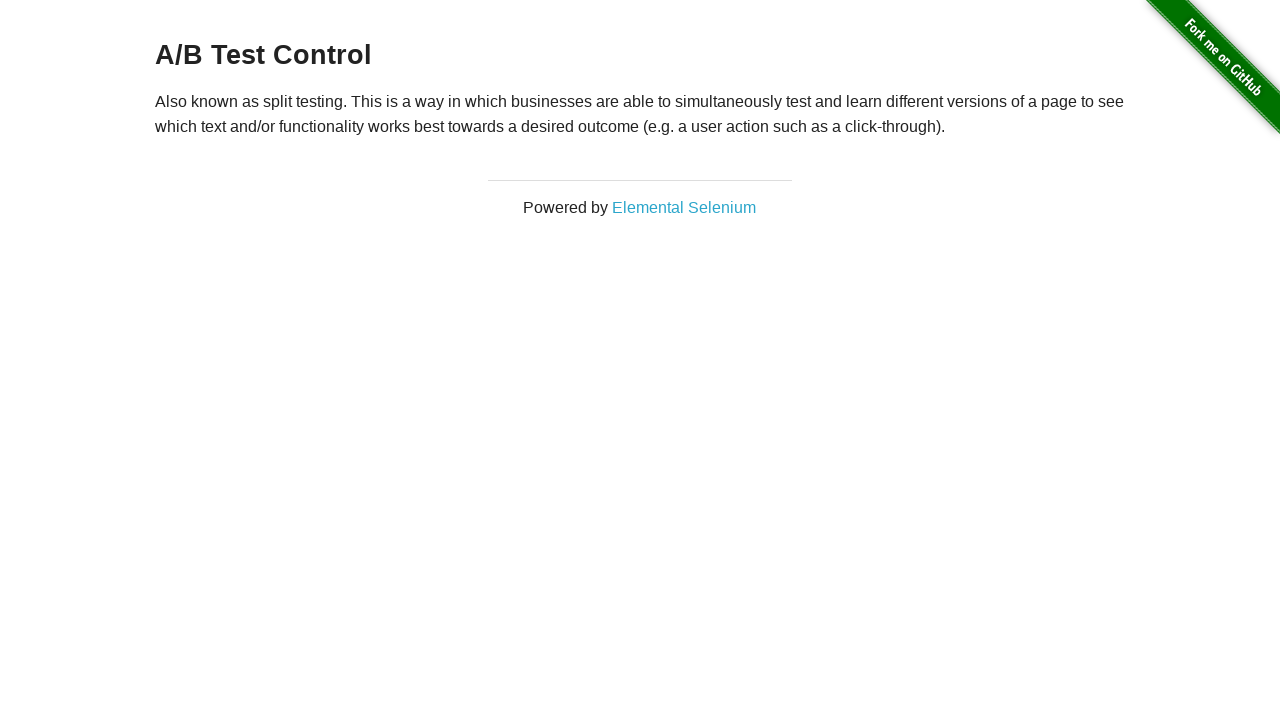

Waited for h3 heading to appear
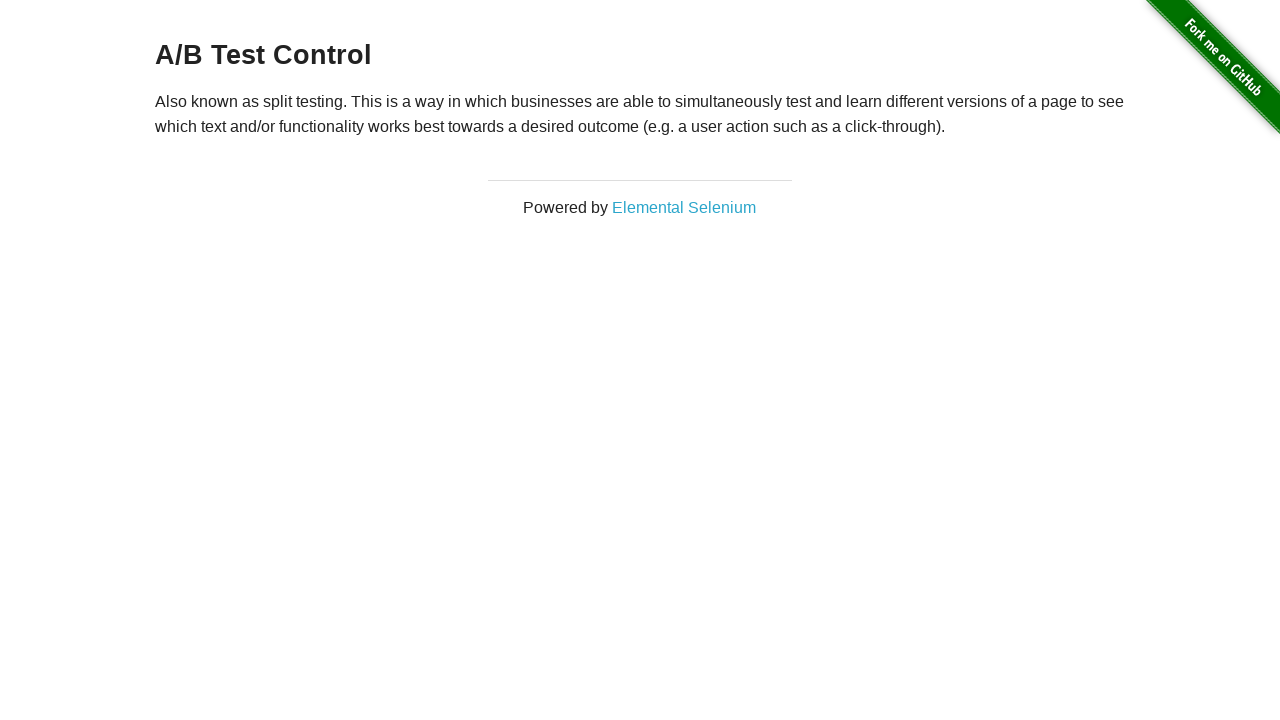

Verified A/B test is active - heading starts with 'A/B Test'
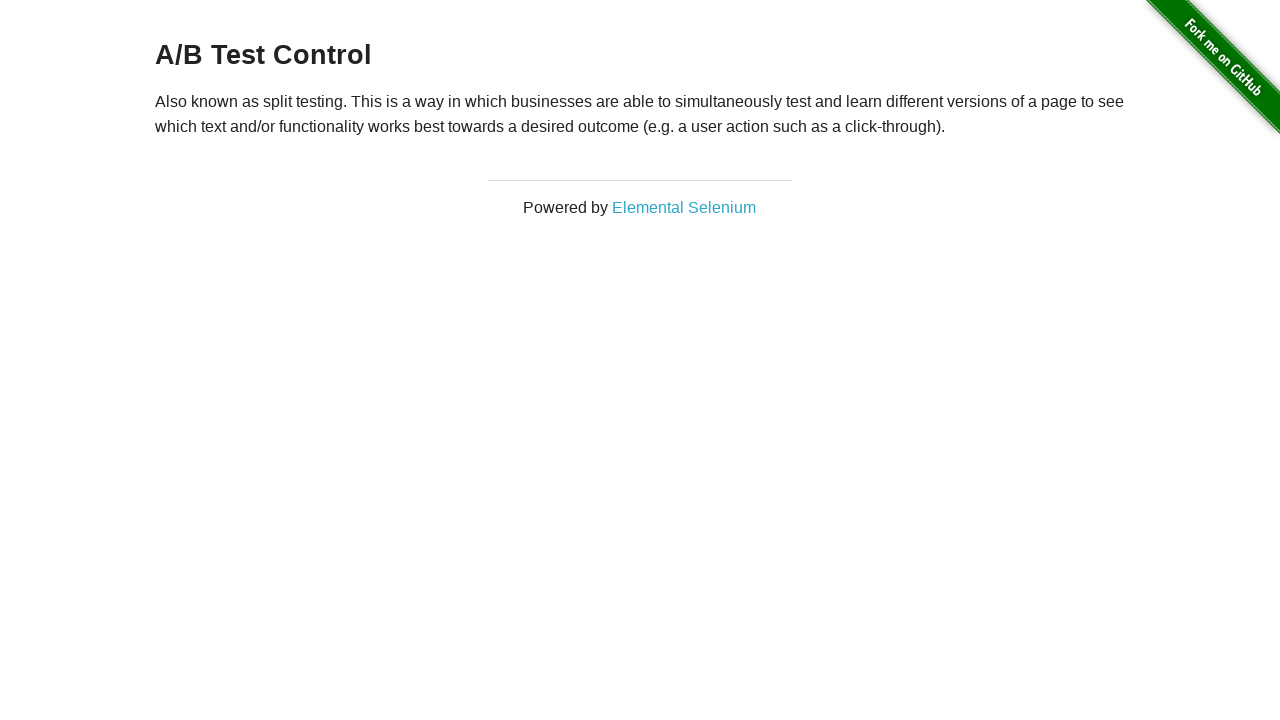

Added optimizelyOptOut cookie with value 'true'
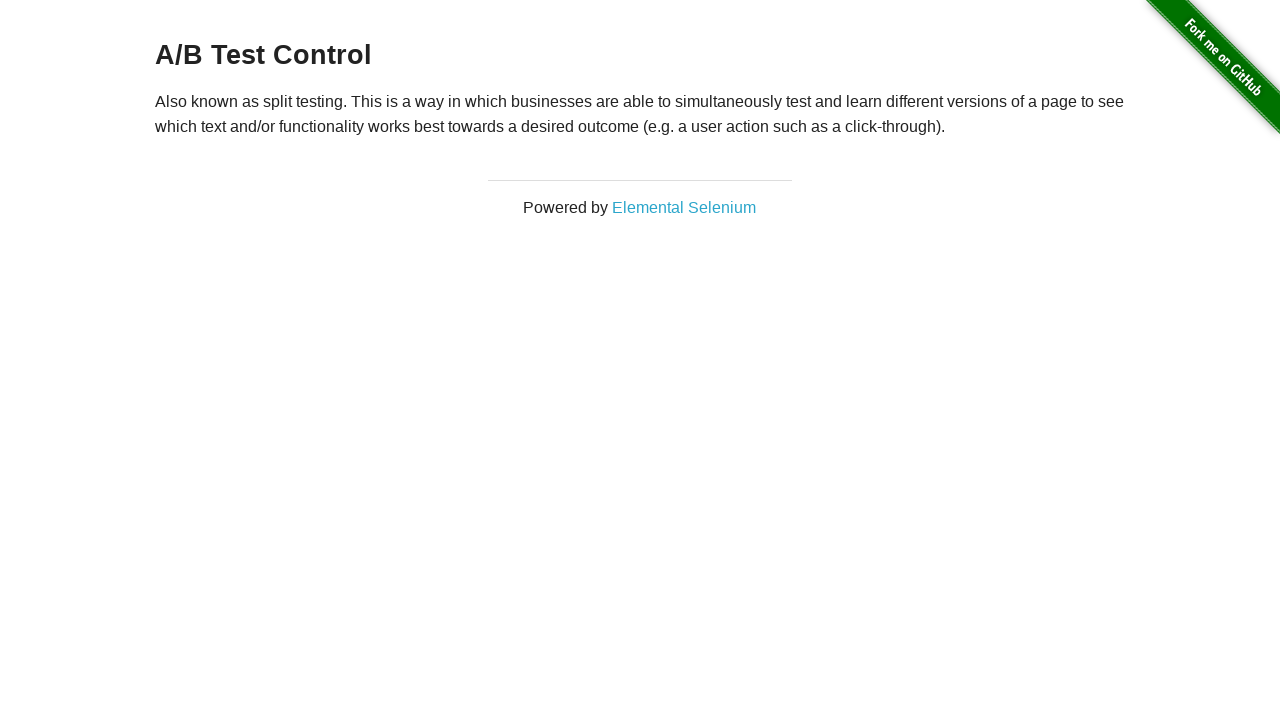

Reloaded the page after adding opt-out cookie
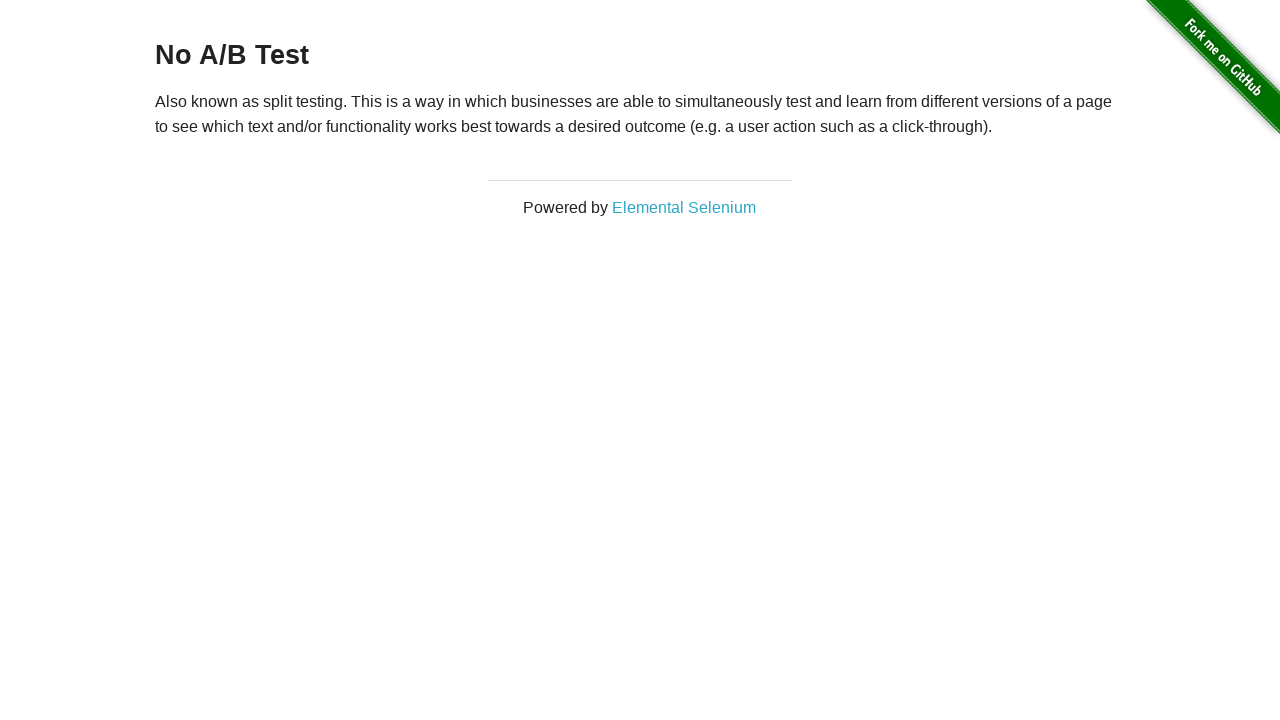

Waited for h3 heading to appear after reload
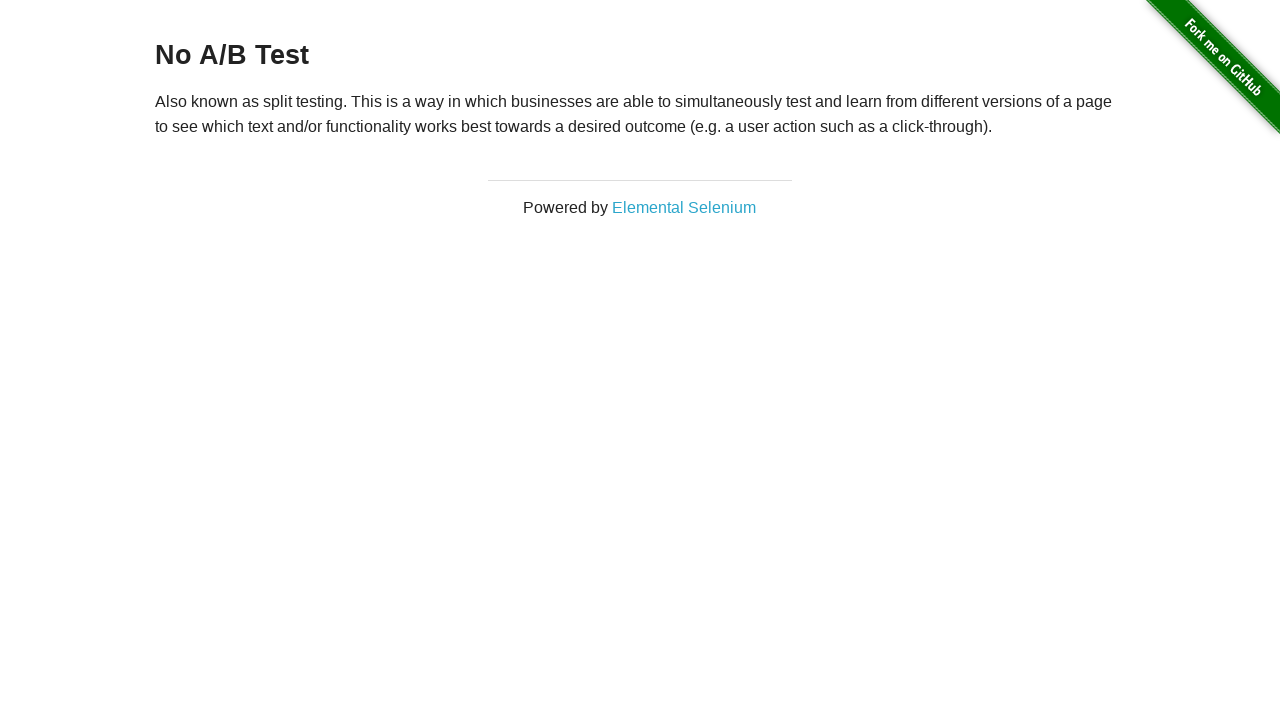

Verified opt-out was successful - heading now shows 'No A/B Test'
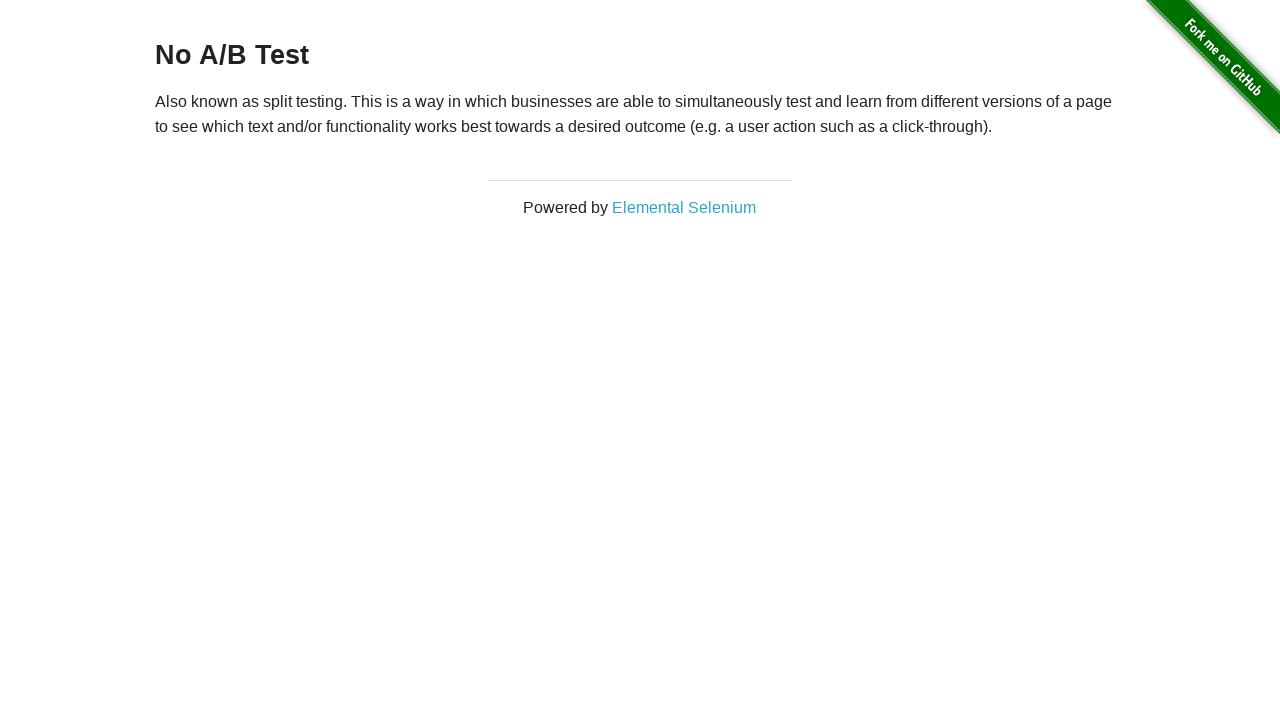

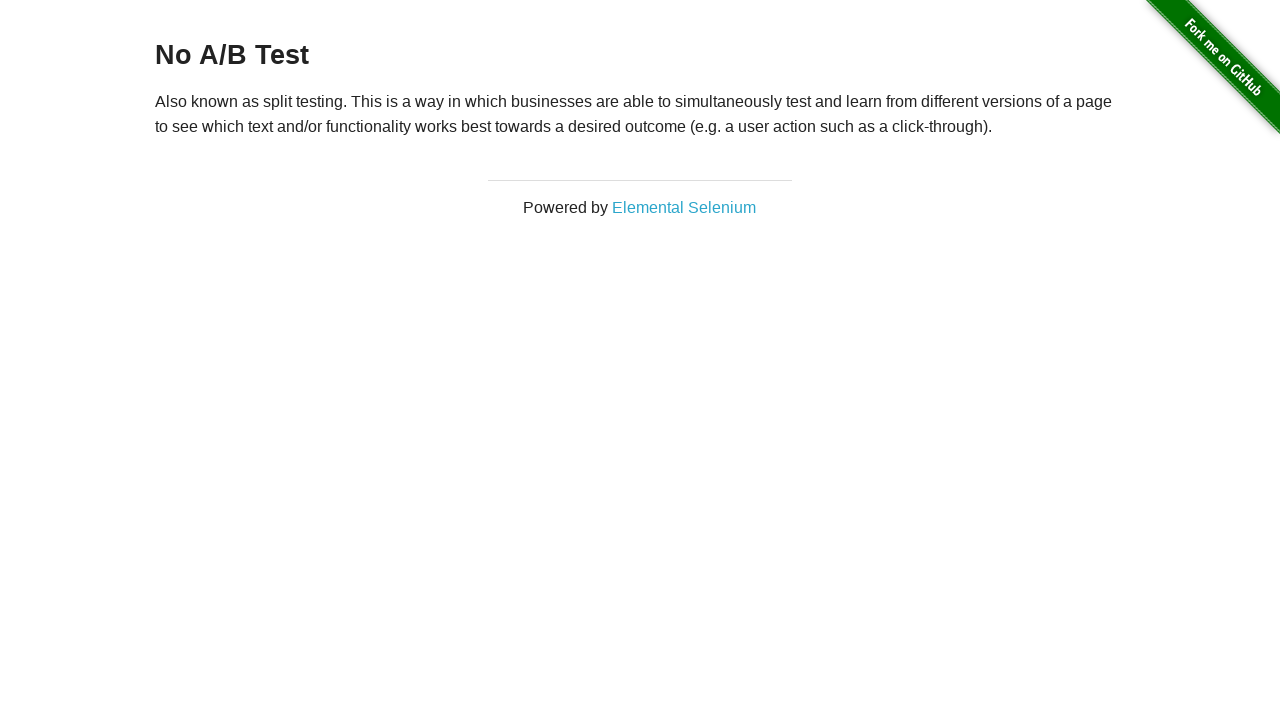